Tests checkbox functionality on the HeroApp by clicking on the Checkboxes link, validating checkbox states (displayed, enabled, selected/unselected), selecting checkbox 1, and then deselecting both checkboxes.

Starting URL: http://the-internet.herokuapp.com/

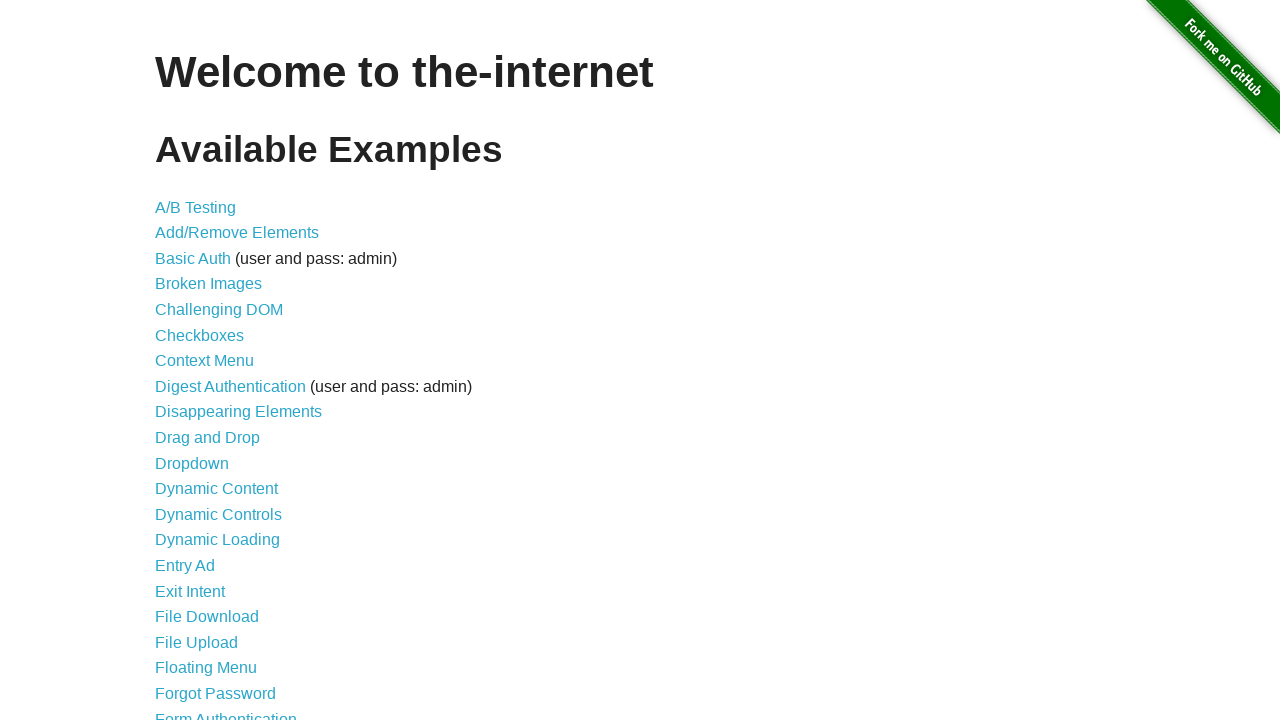

Clicked on Checkboxes link at (200, 335) on a:has-text('Checkboxes')
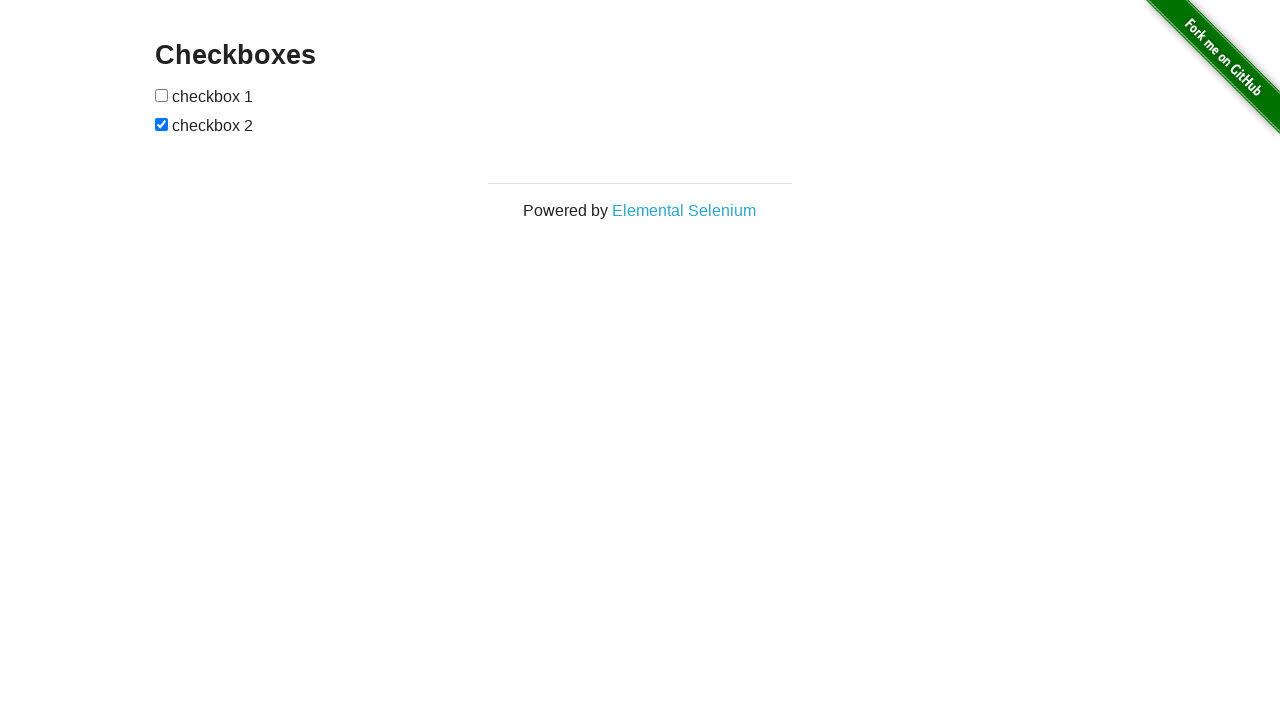

Checkboxes loaded and visible
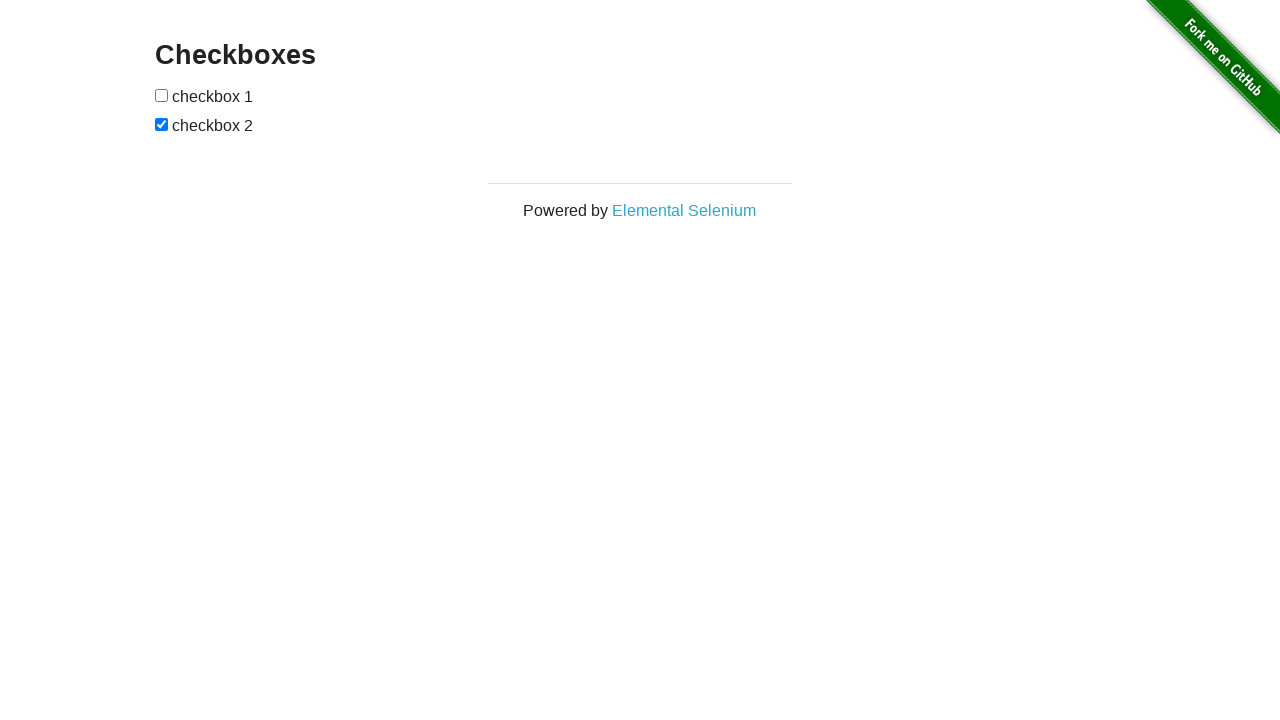

Located all checkbox elements
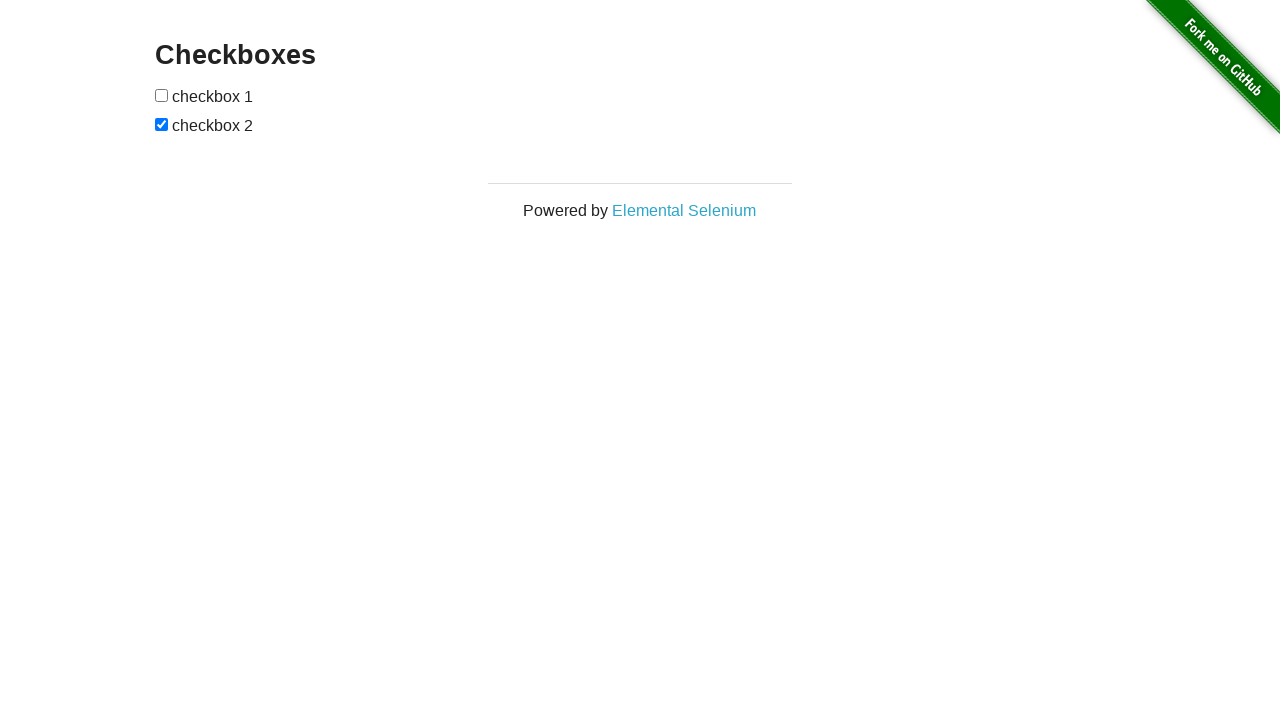

Validated checkbox 1 is visible
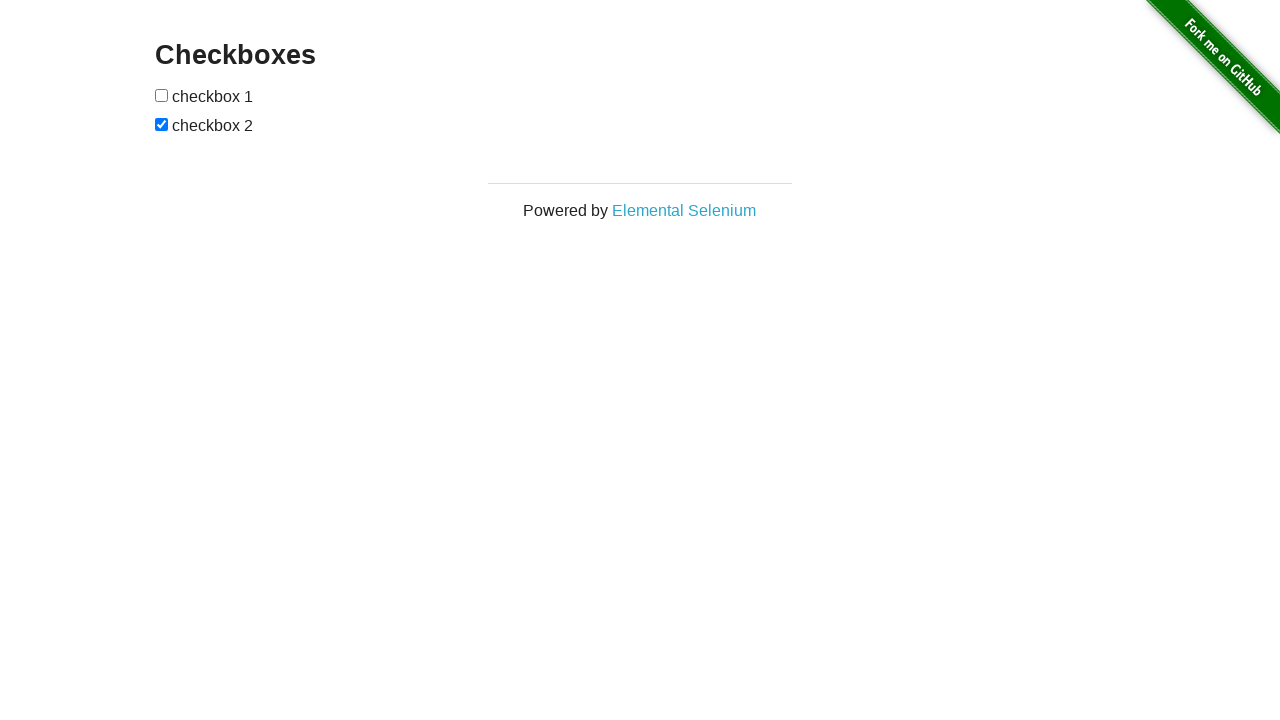

Validated checkbox 1 is enabled
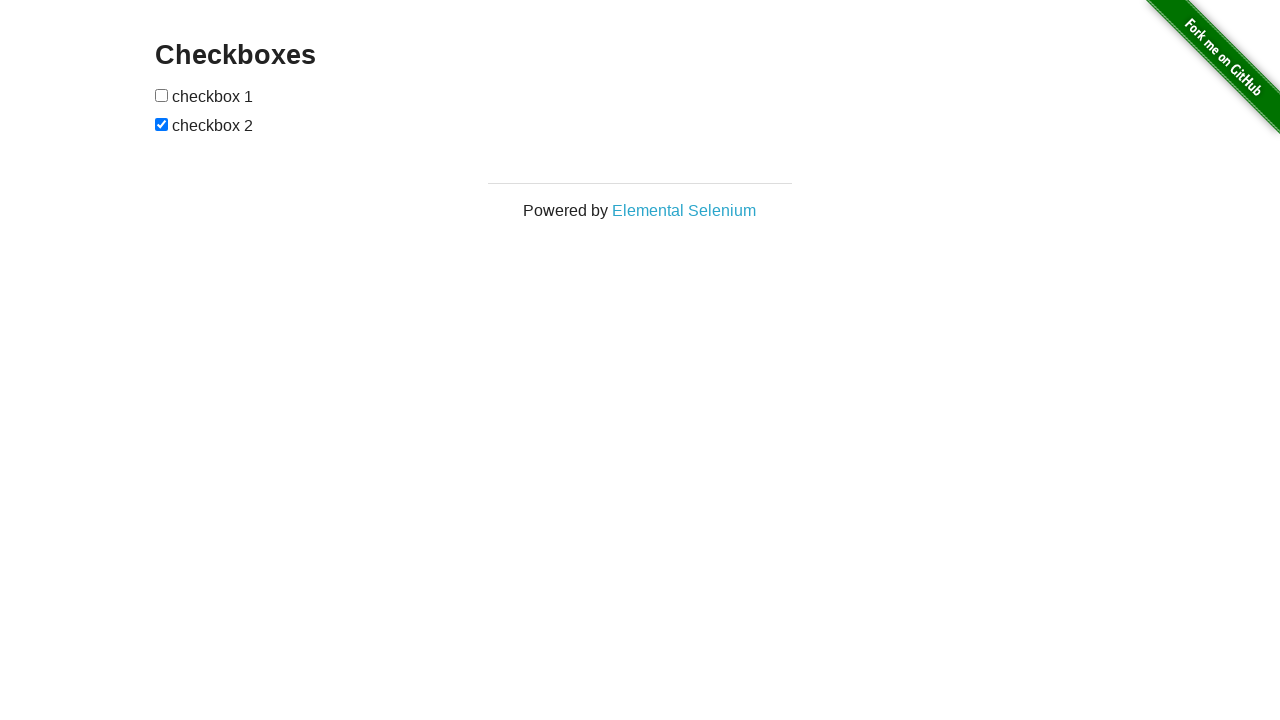

Validated checkbox 2 is visible
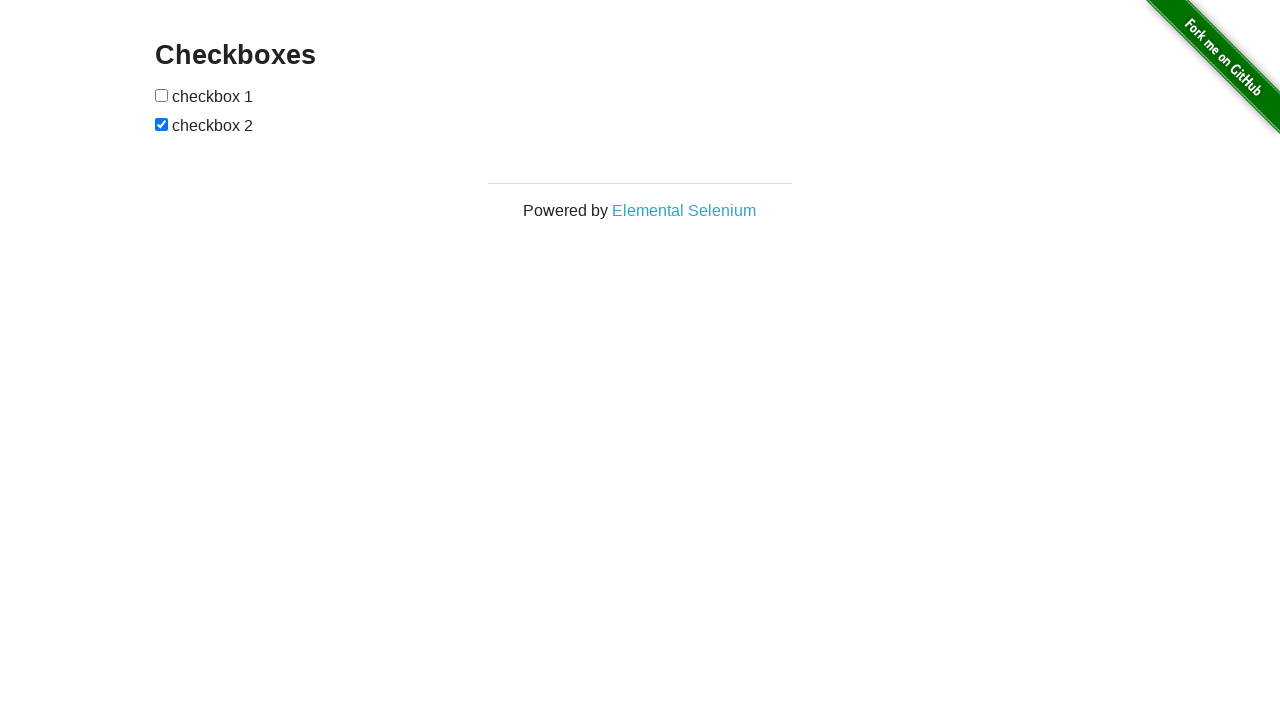

Validated checkbox 2 is enabled
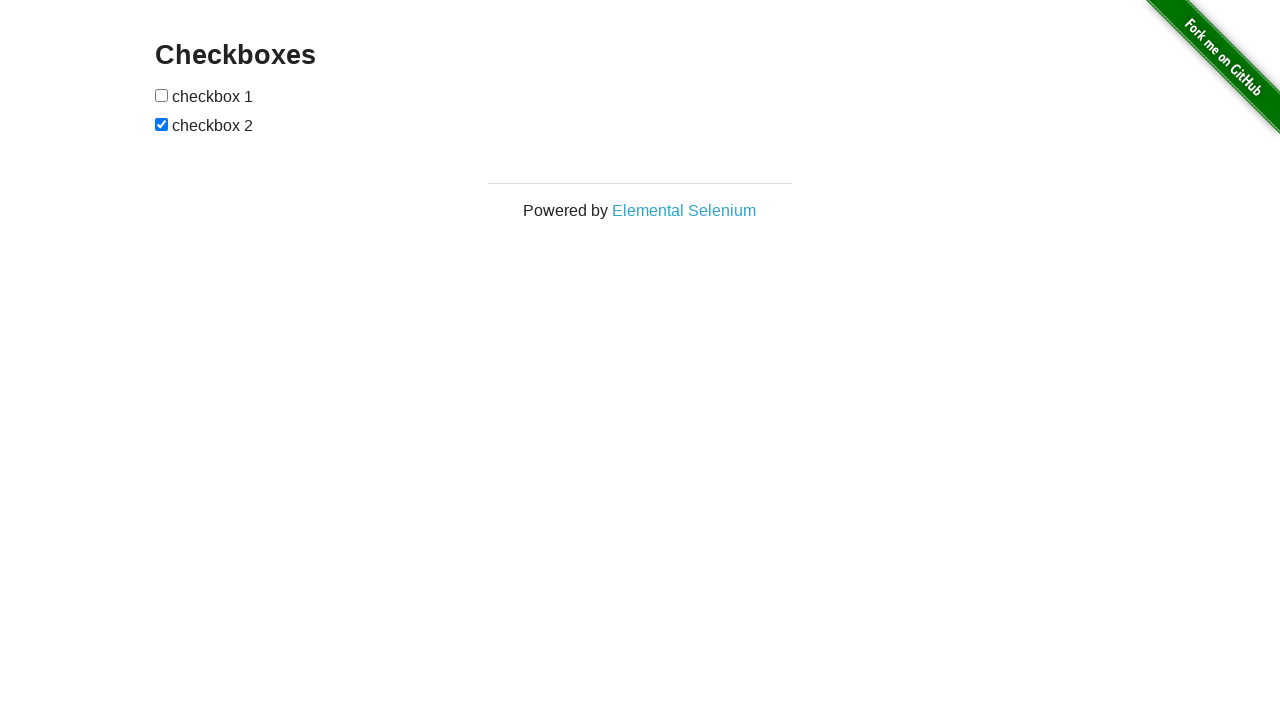

Validated checkbox 1 is initially unchecked
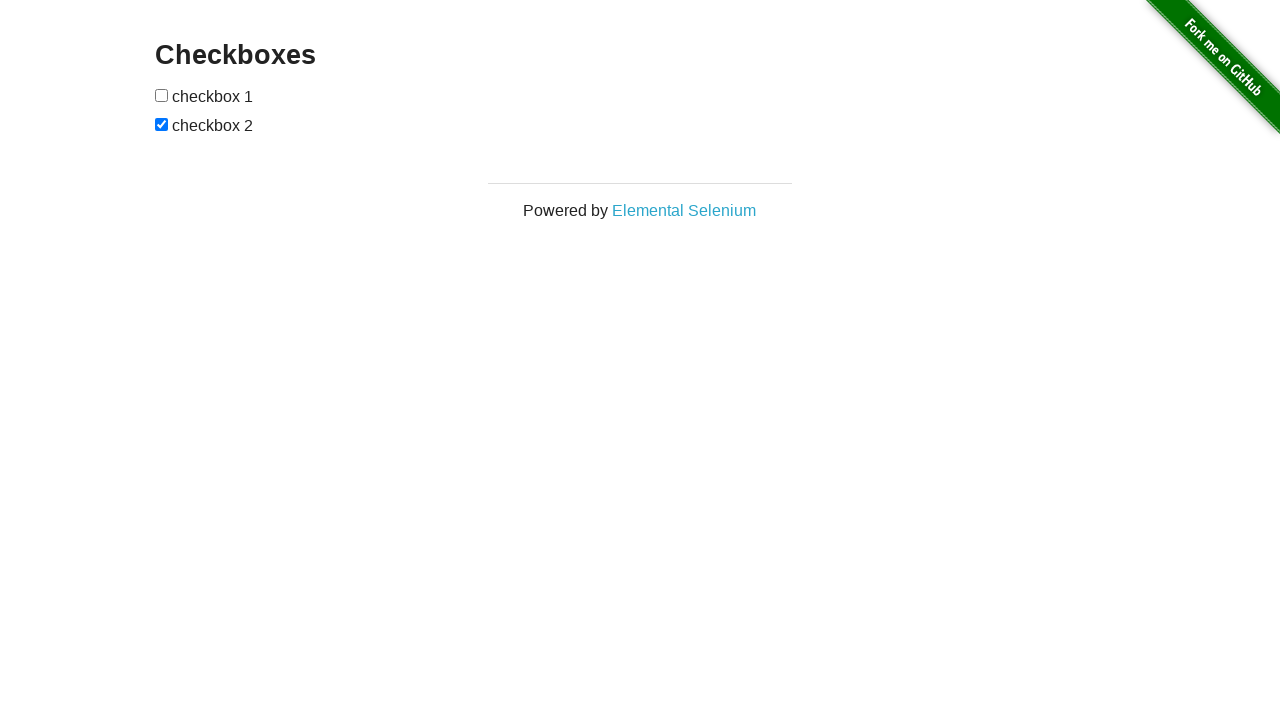

Validated checkbox 2 is initially checked
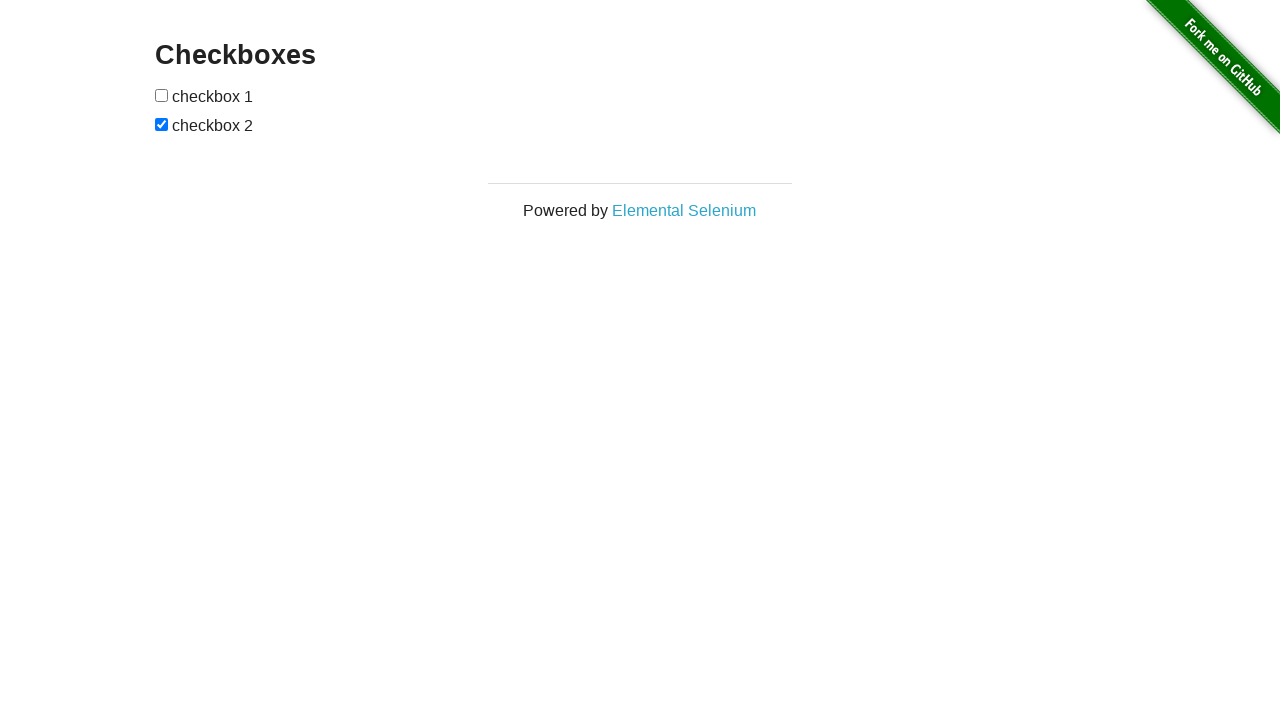

Clicked checkbox 1 to select it at (162, 95) on input[type='checkbox'] >> nth=0
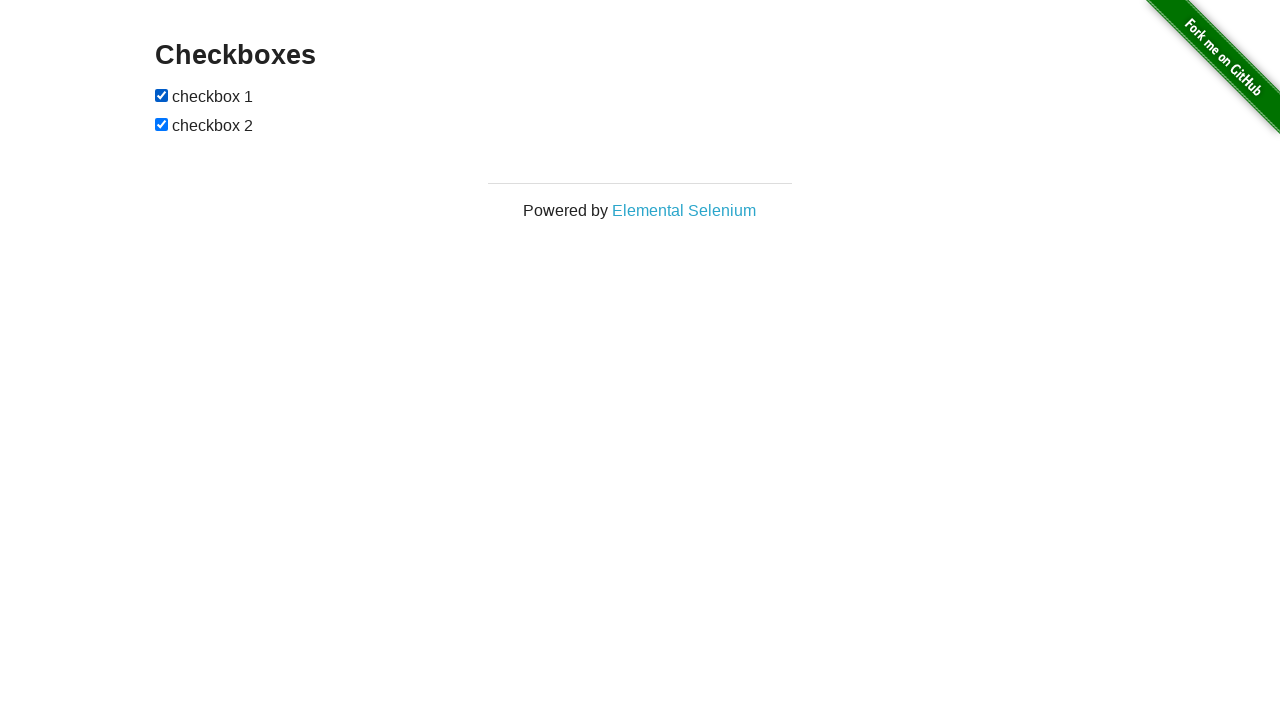

Validated checkbox 1 is now checked
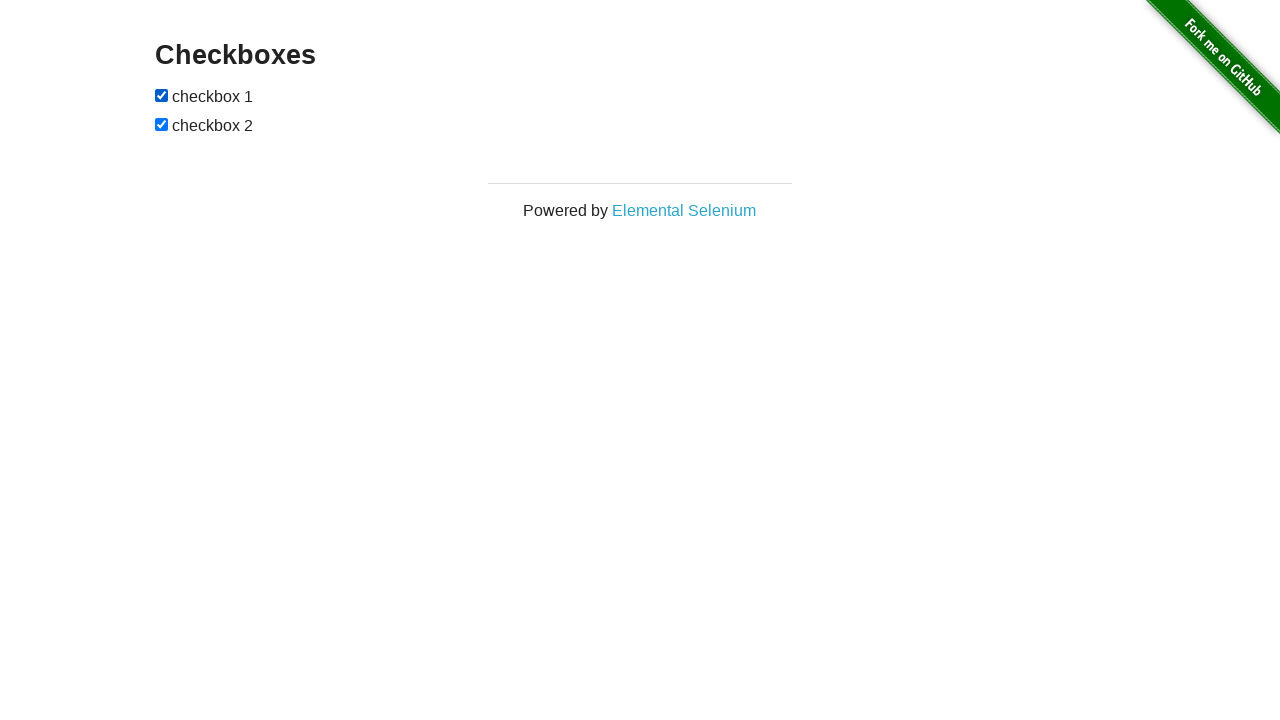

Clicked checkbox 1 to deselect it at (162, 95) on input[type='checkbox'] >> nth=0
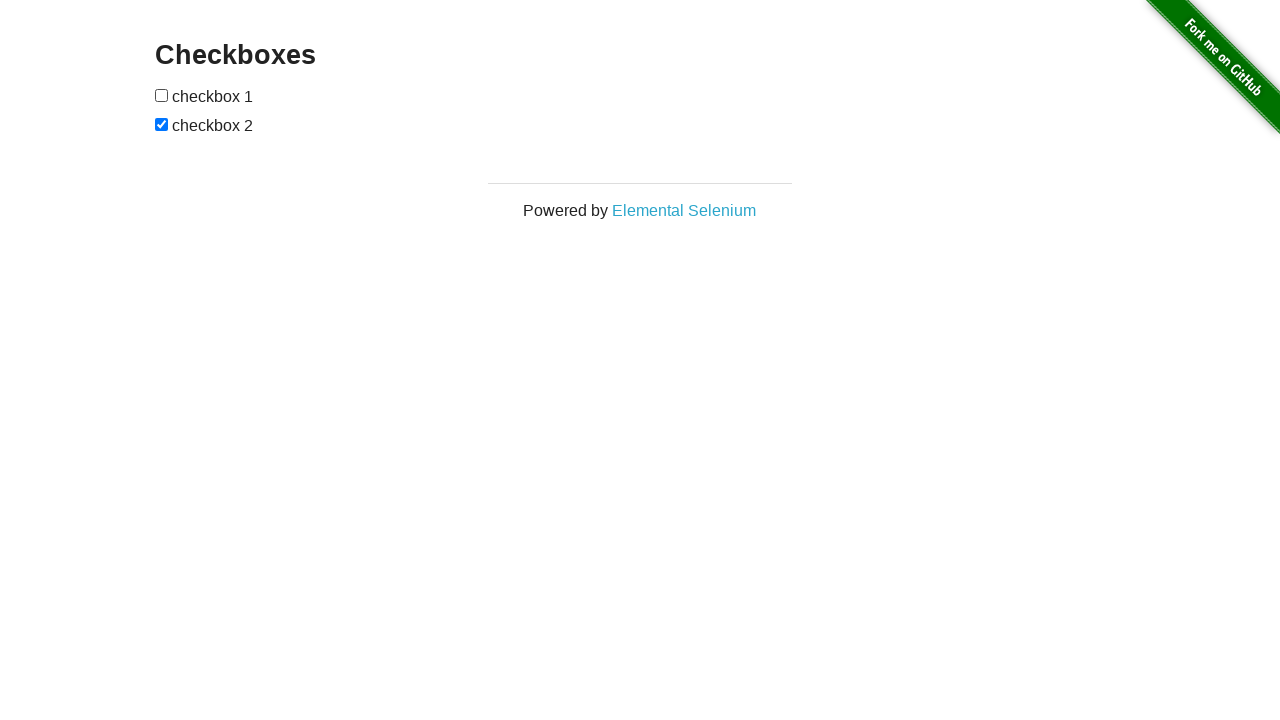

Validated checkbox 1 is now unchecked
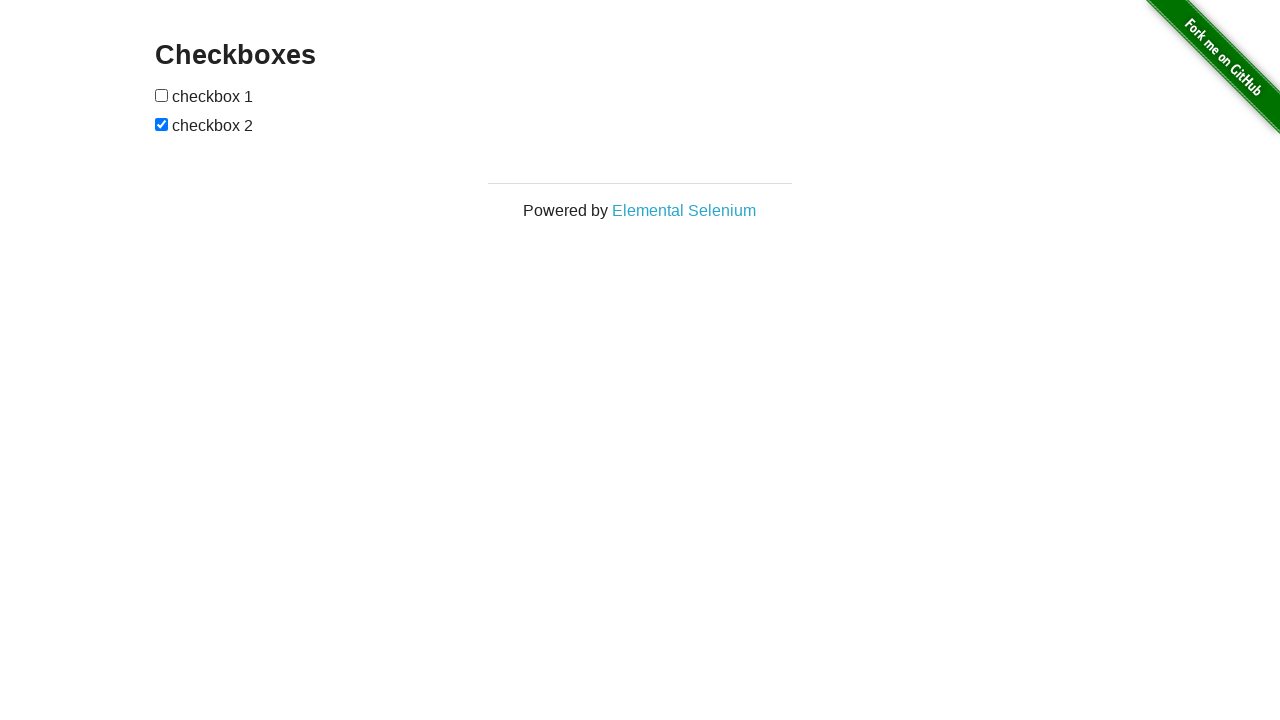

Clicked checkbox 2 to deselect it at (162, 124) on input[type='checkbox'] >> nth=1
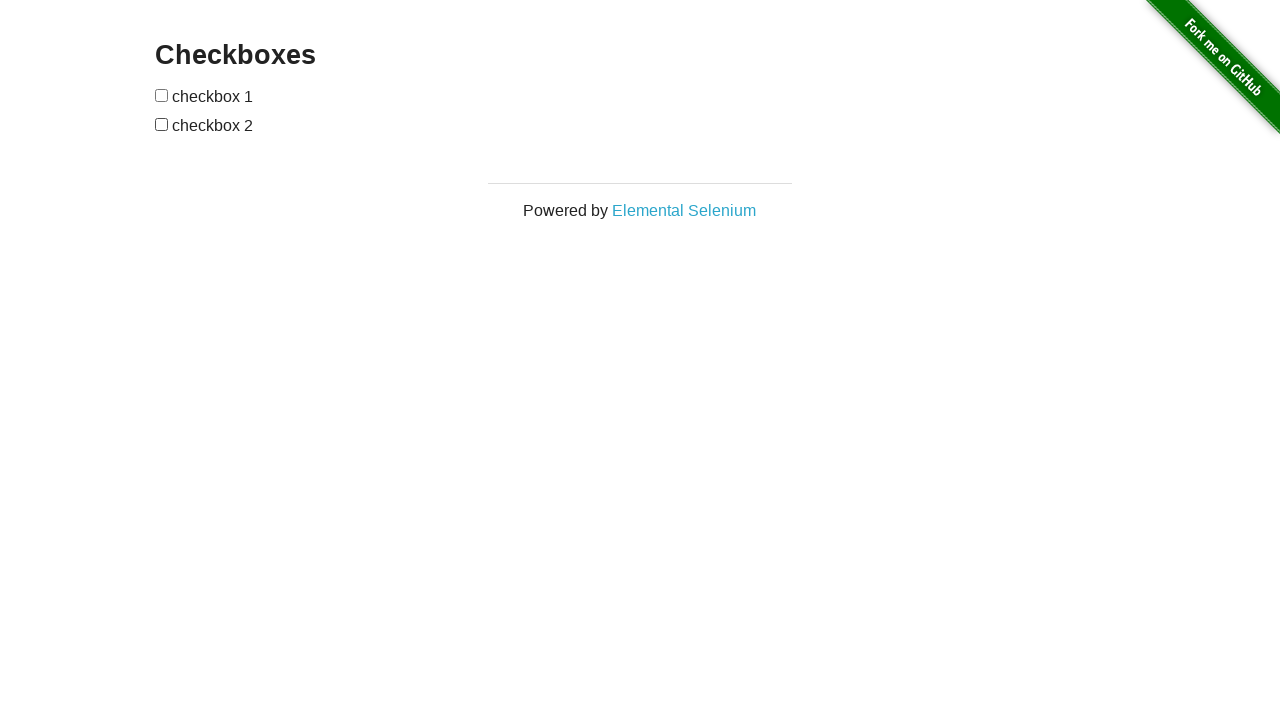

Validated checkbox 2 is now unchecked
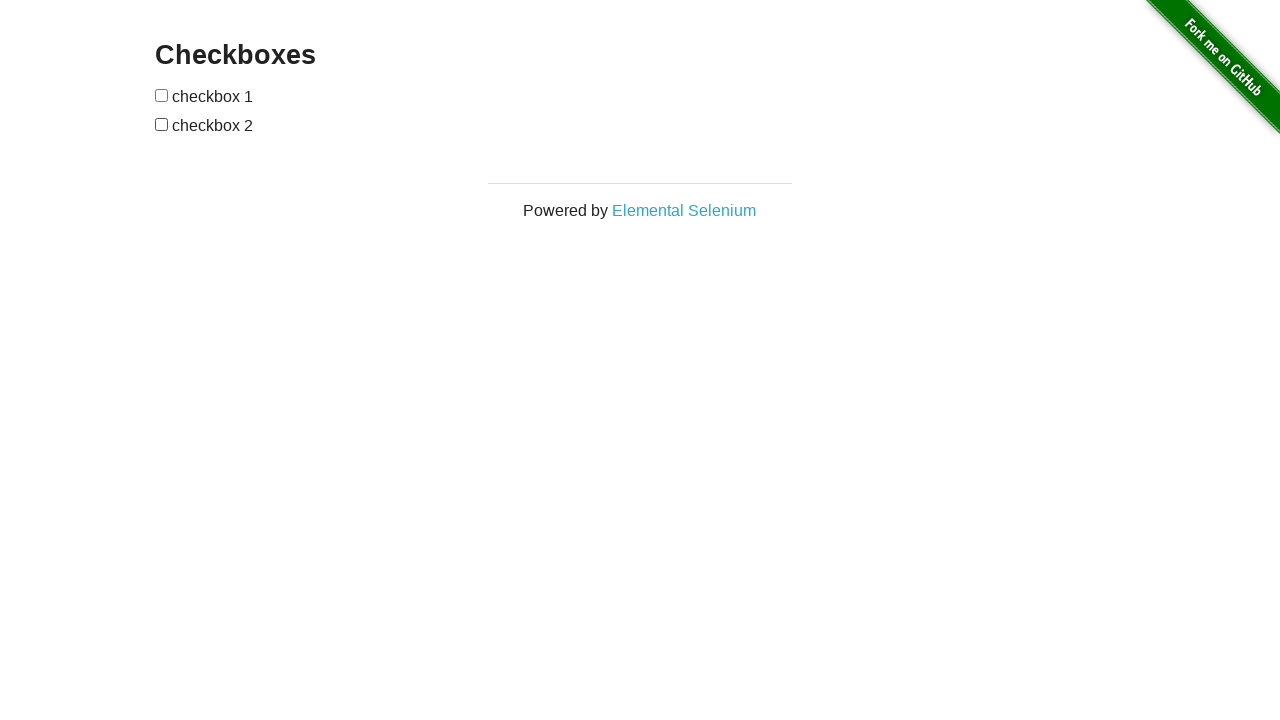

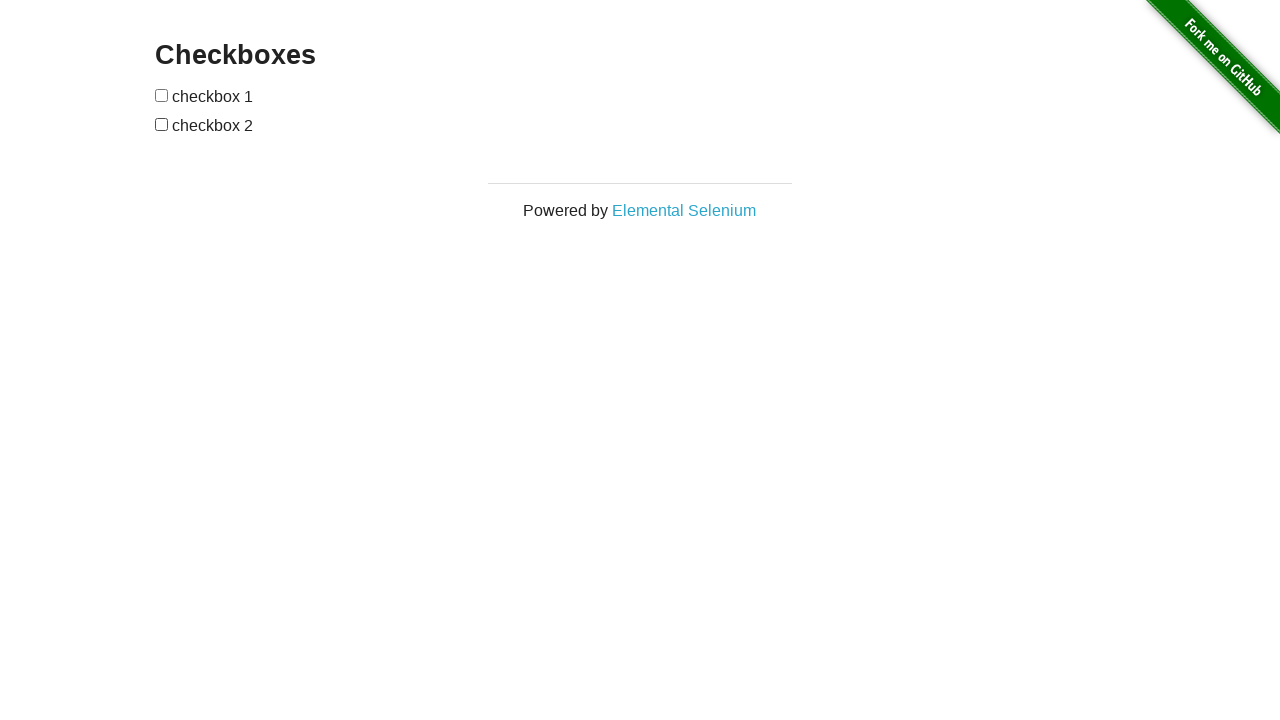